Tests drag and drop functionality by dragging element from column A to column B

Starting URL: https://the-internet.herokuapp.com/drag_and_drop

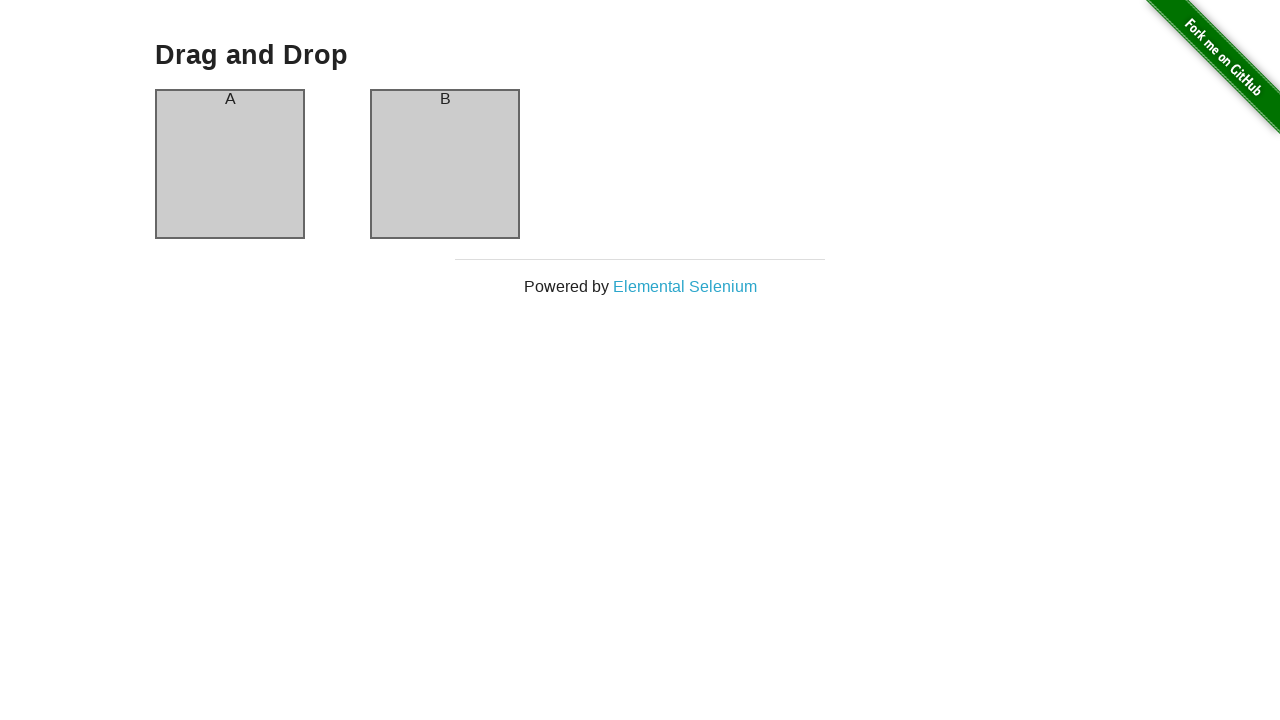

Located Column A element for drag and drop
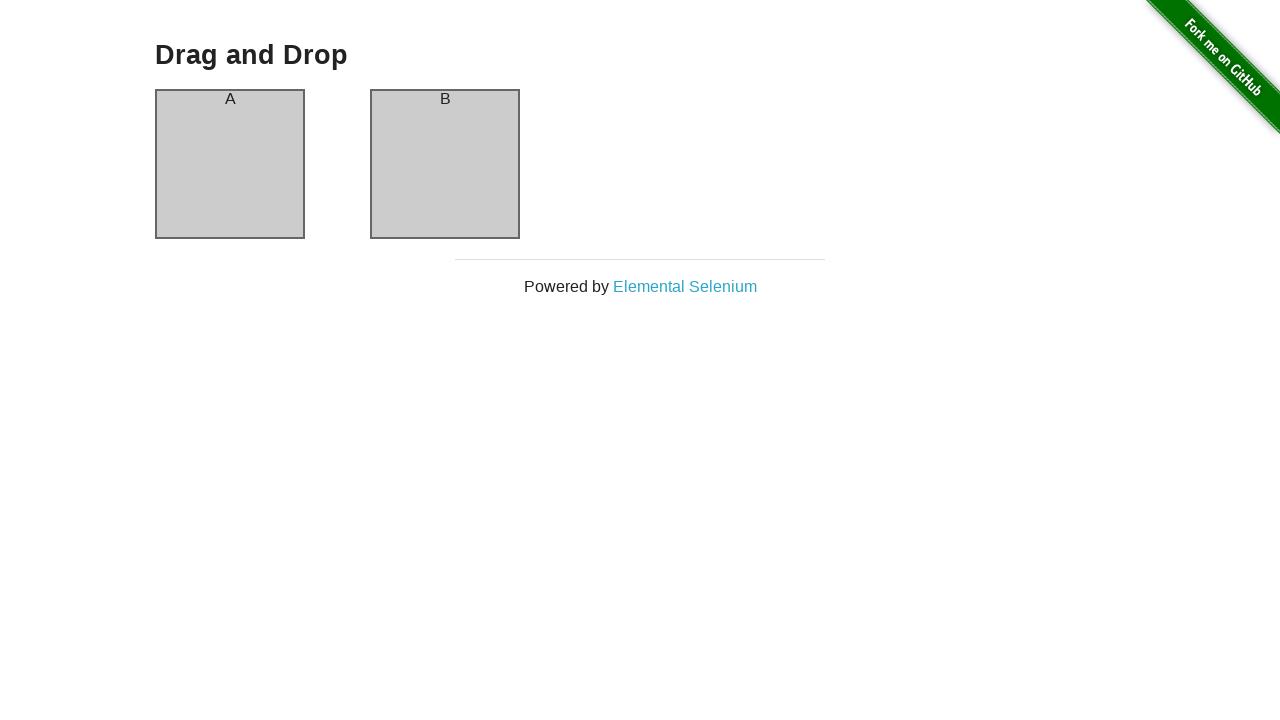

Located Column B element as drag and drop target
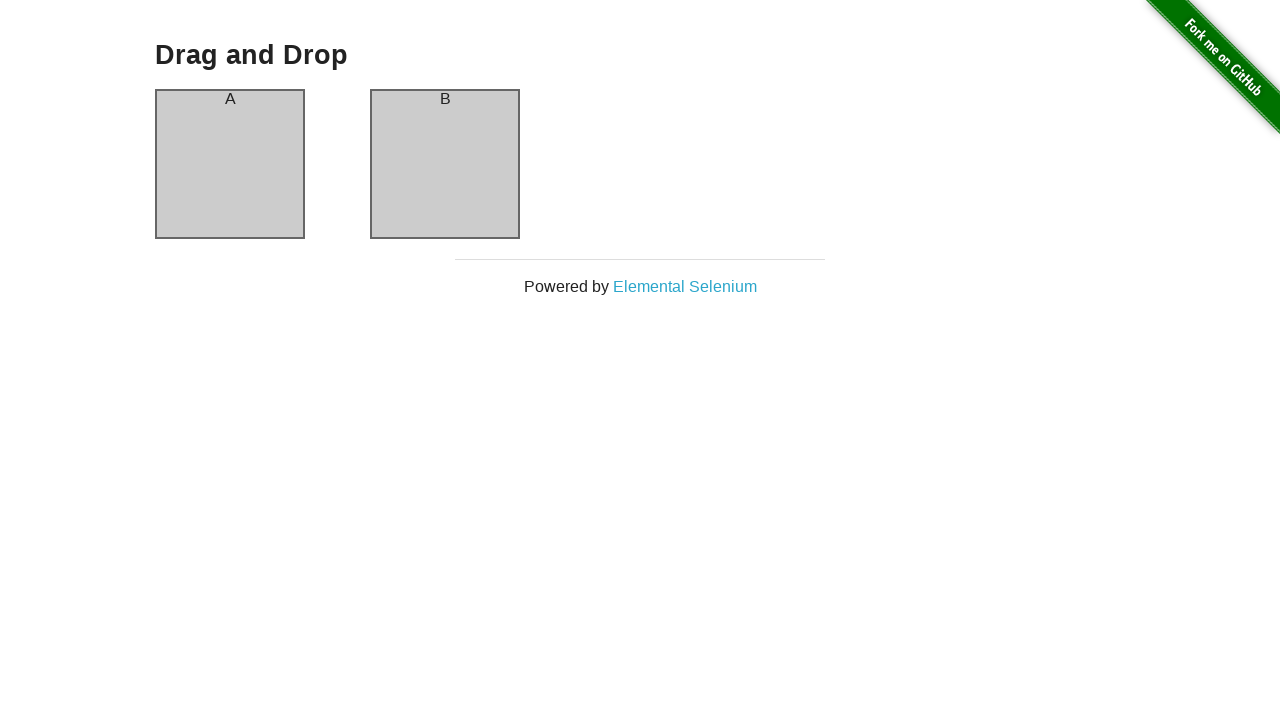

Dragged element from Column A to Column B successfully at (445, 164)
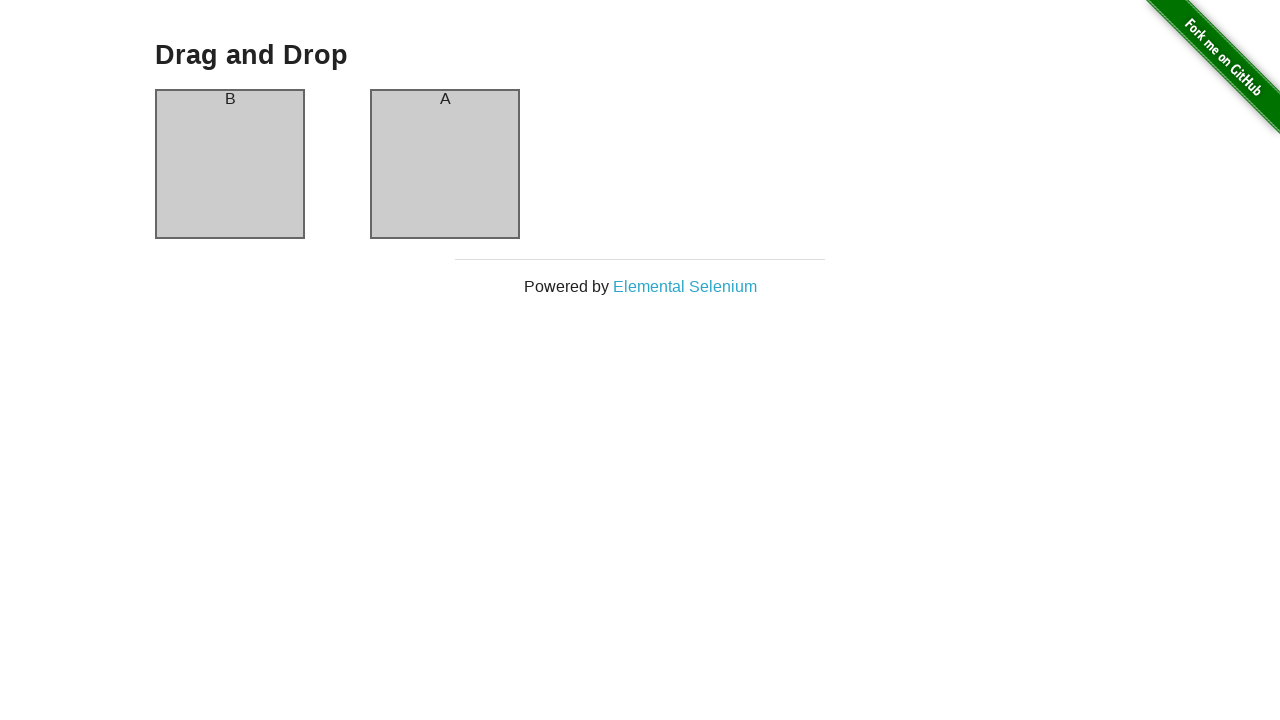

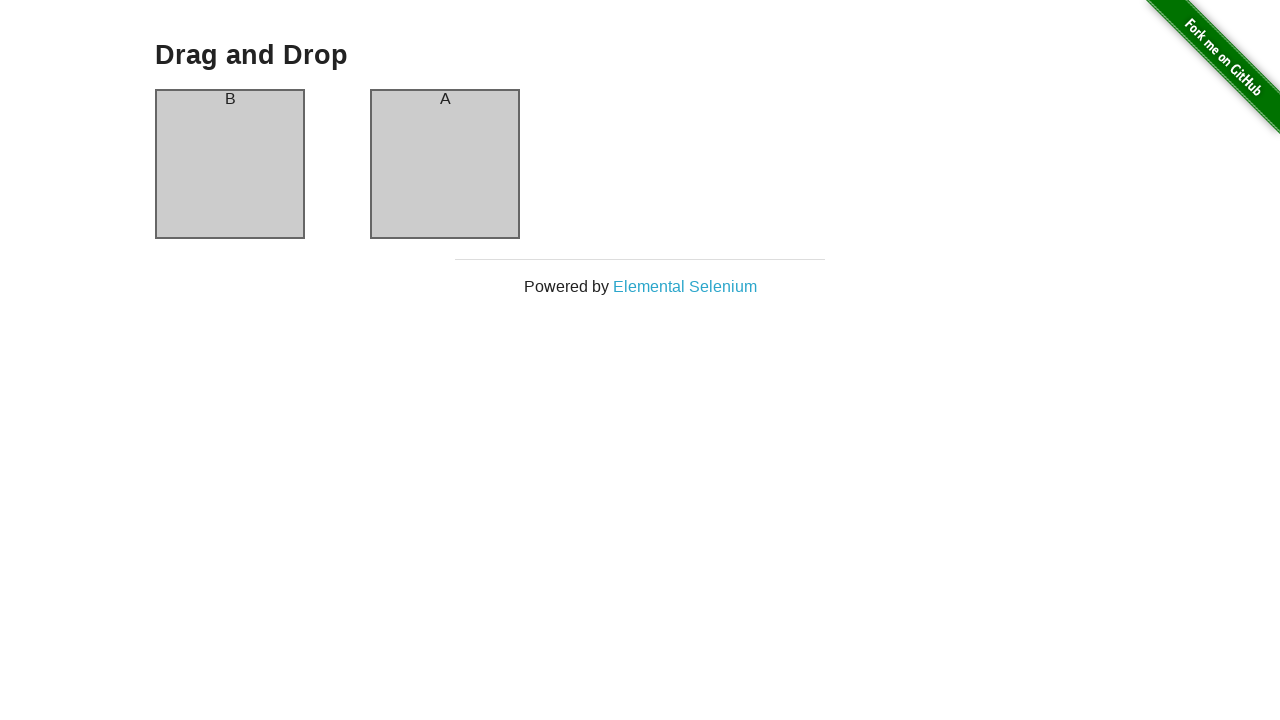